Tests a registration form by filling required fields (name, email, phone, address) and submitting, then verifies successful registration by checking for a congratulations message.

Starting URL: http://suninjuly.github.io/registration2.html

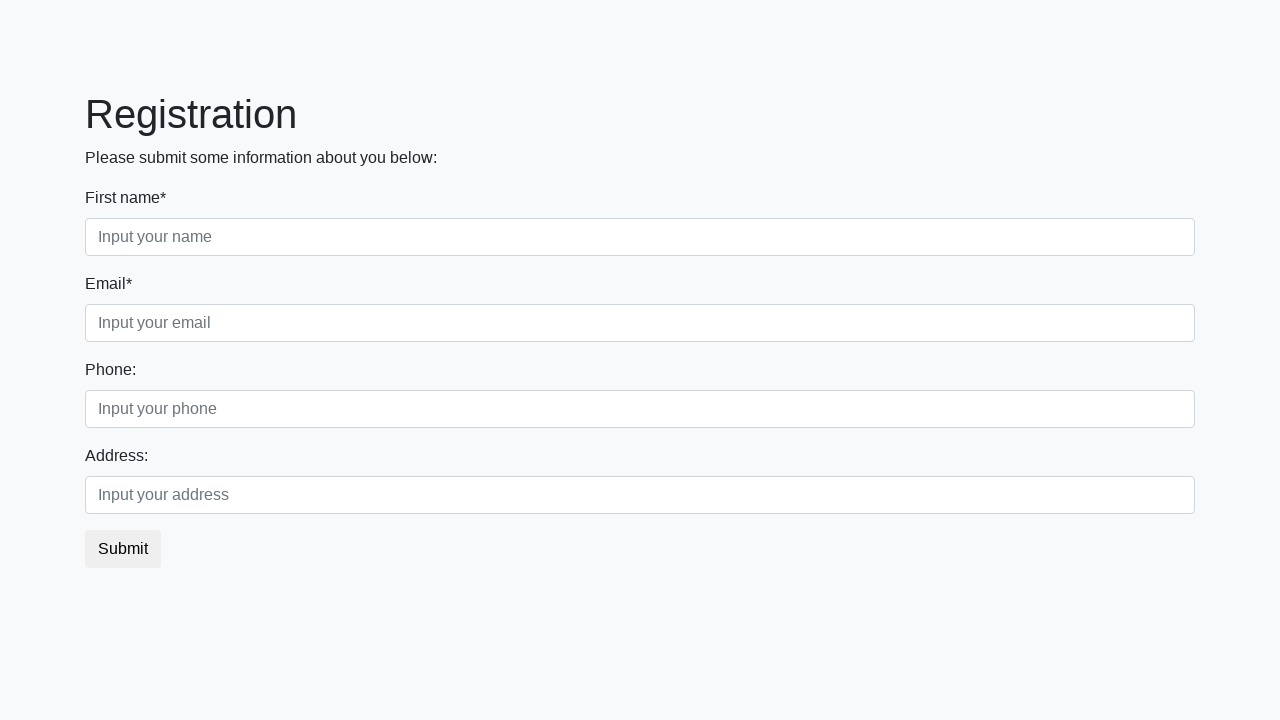

Filled first name field with 'Ivan' on .first
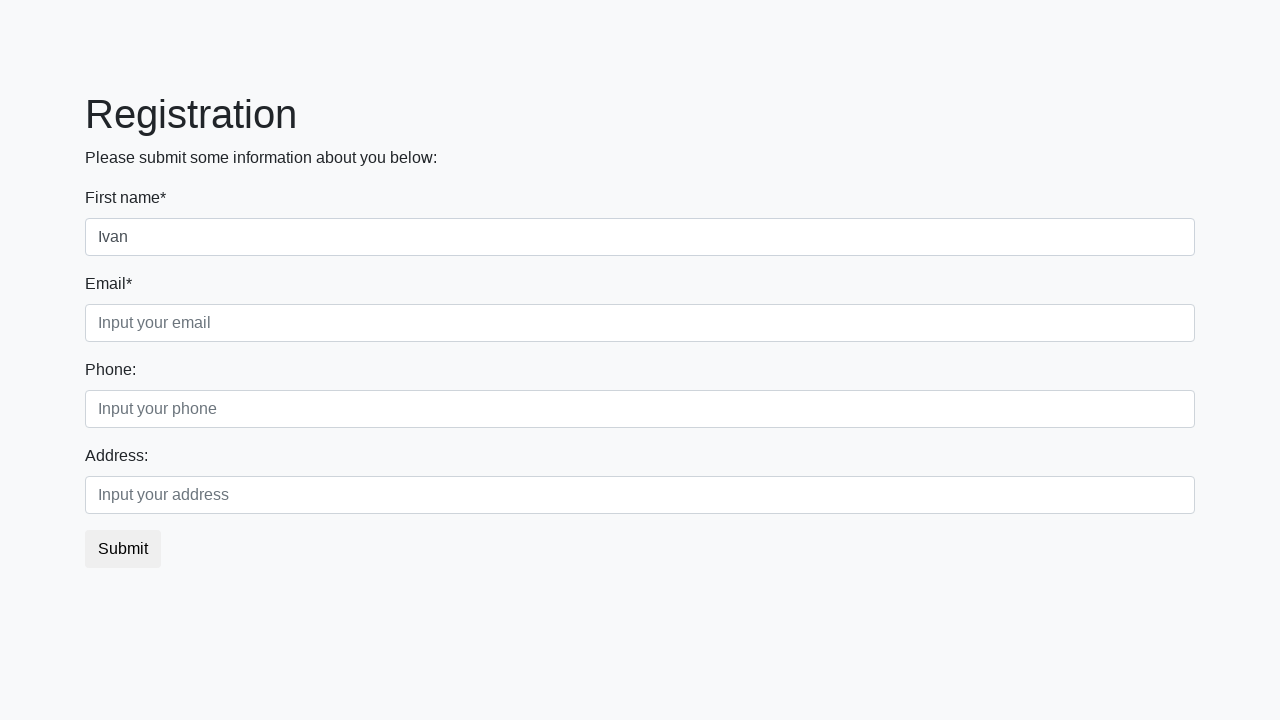

Filled last name field with 'Petrov' on .second
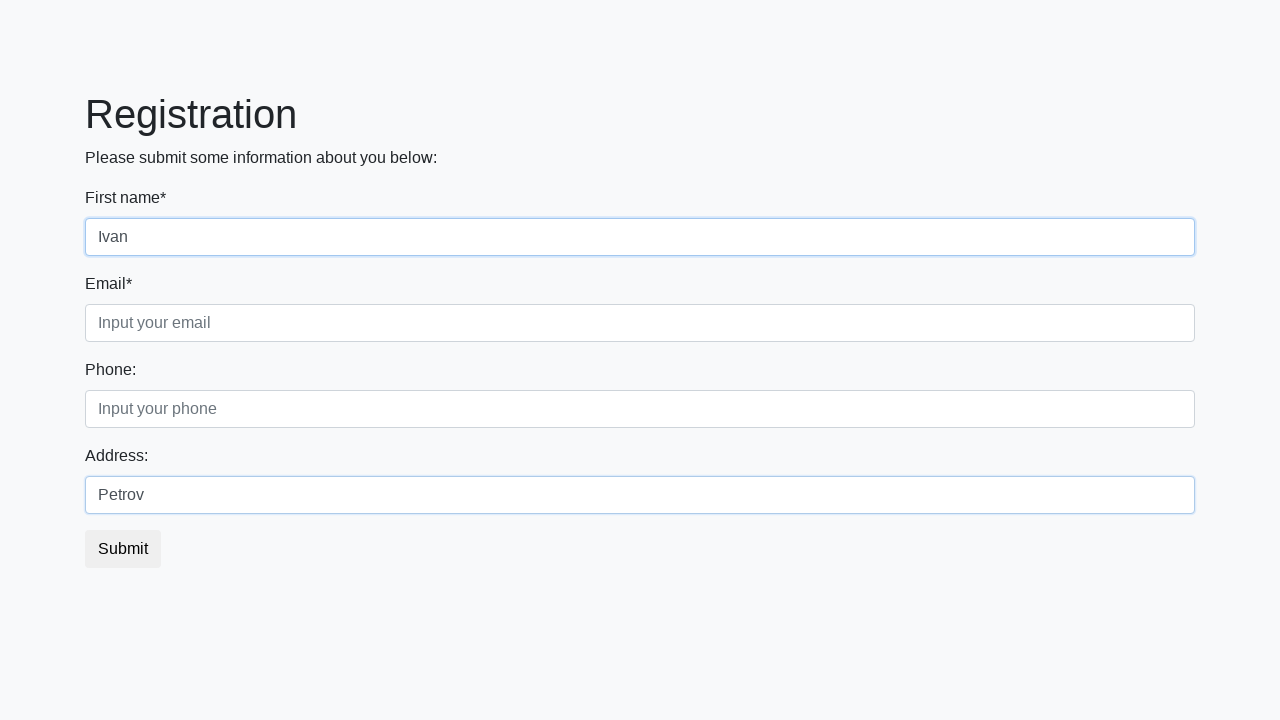

Filled email field with 'marina.test@gmail.com' on .third
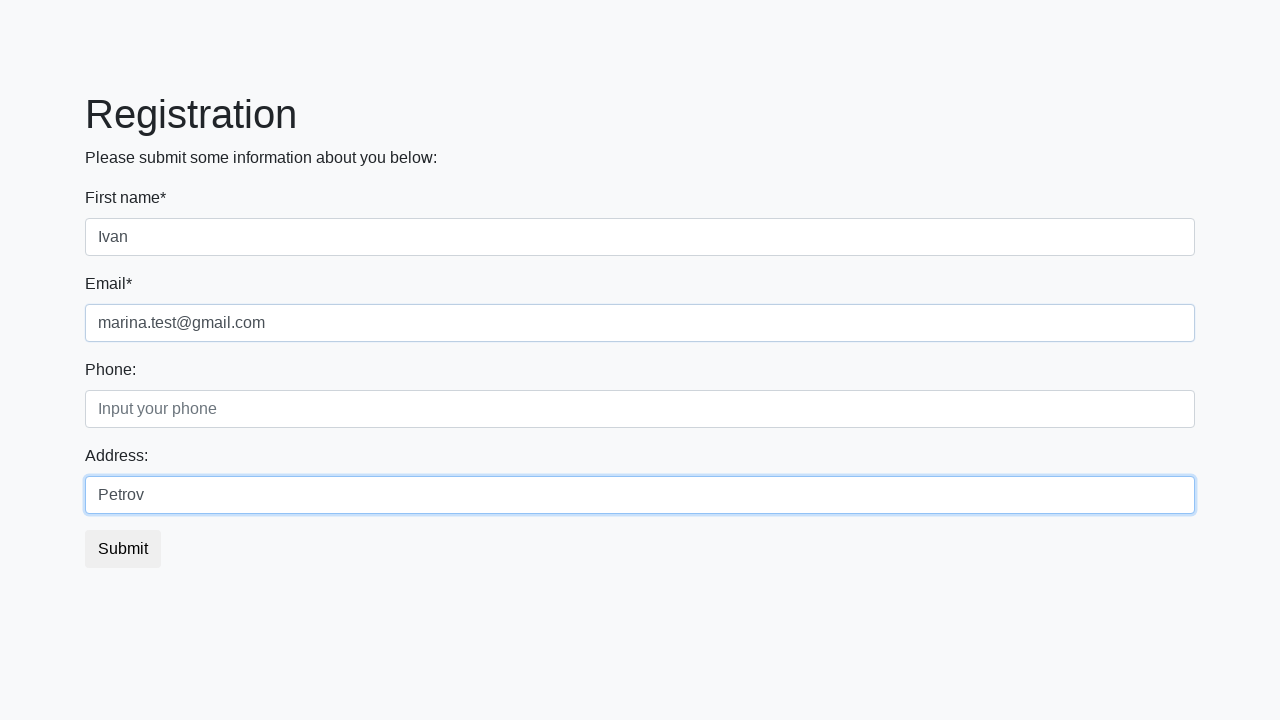

Filled phone field with '89900898909' on div.second_block .first
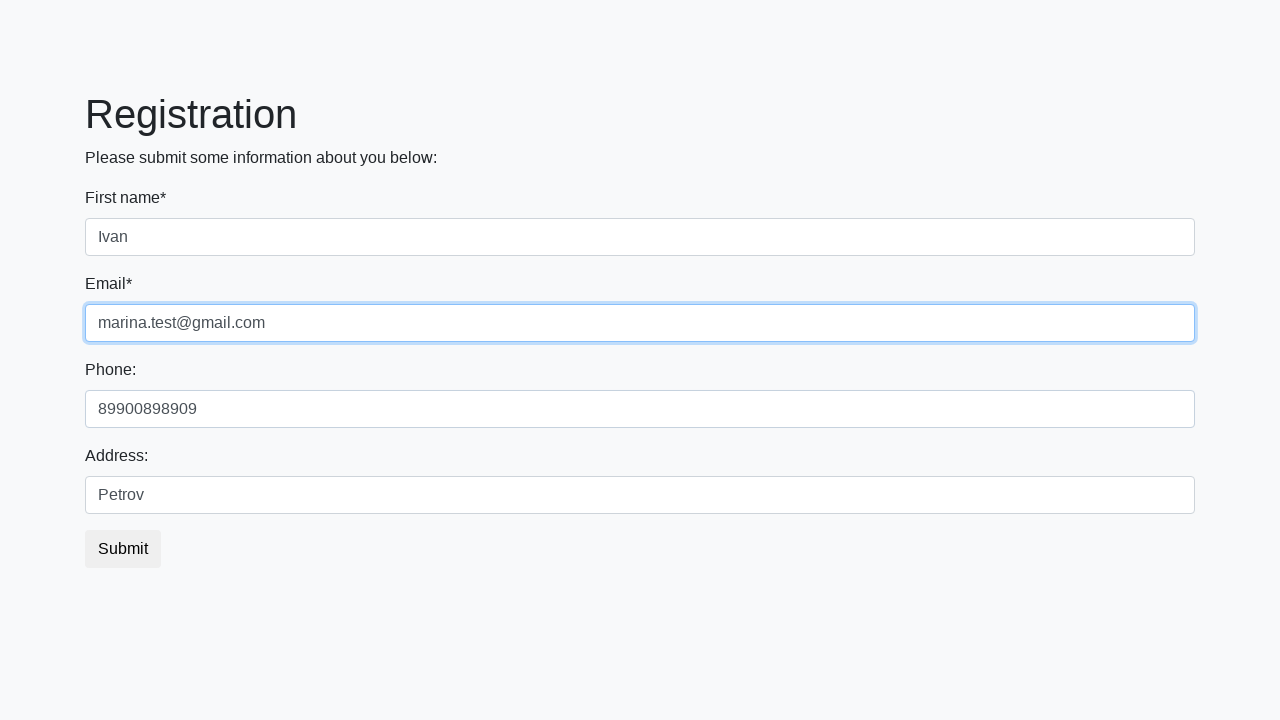

Filled address field with 'Smolensk, Main Street 34' on div.second_block .second
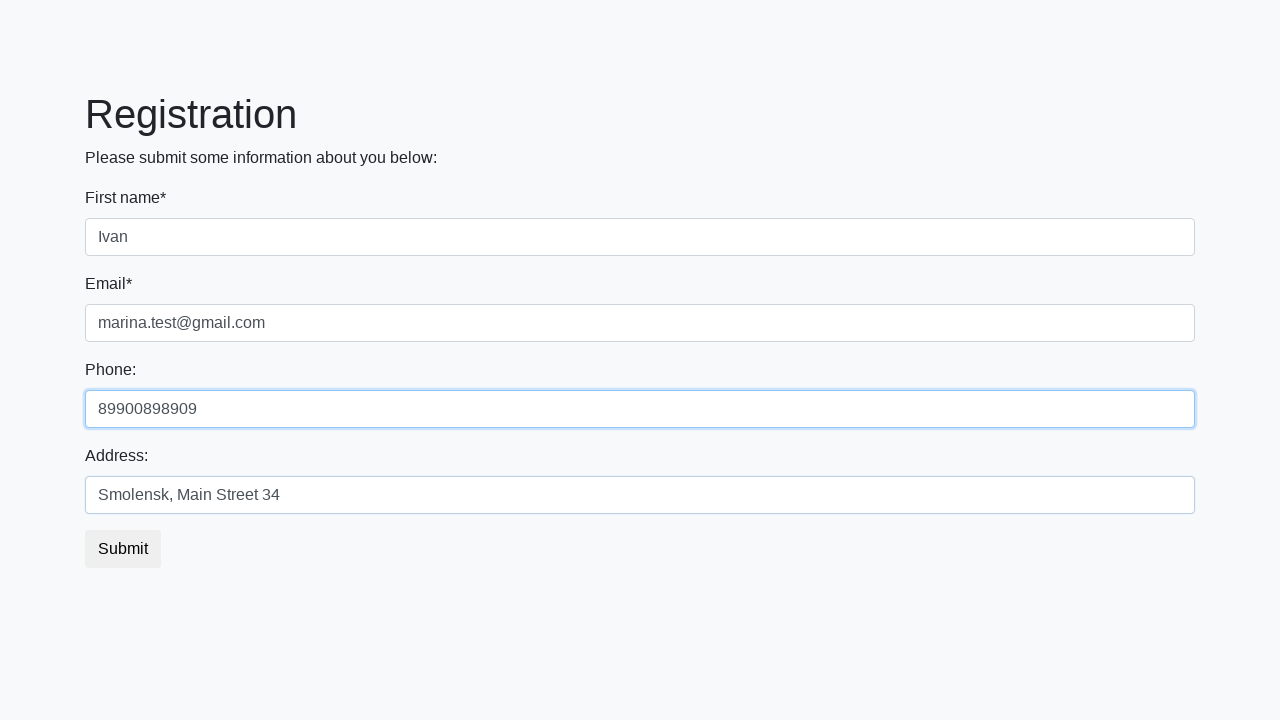

Clicked submit button to register at (123, 549) on button.btn
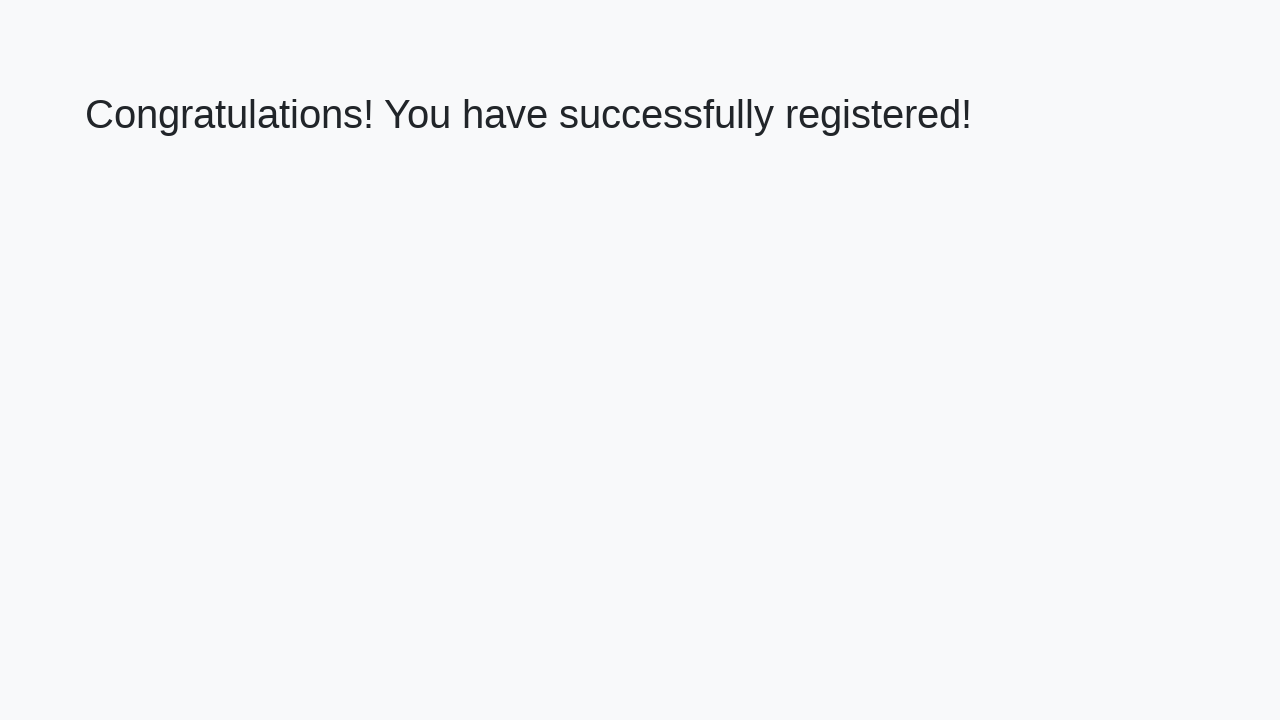

Success message element loaded
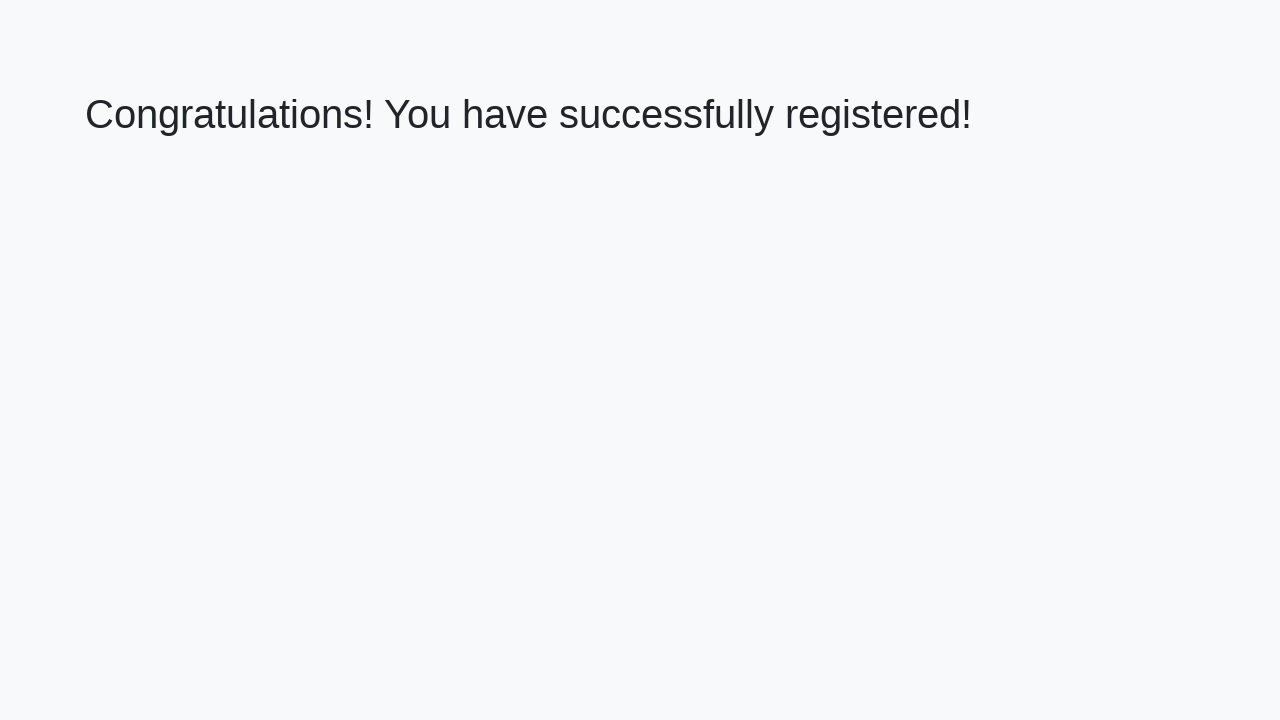

Retrieved success message text
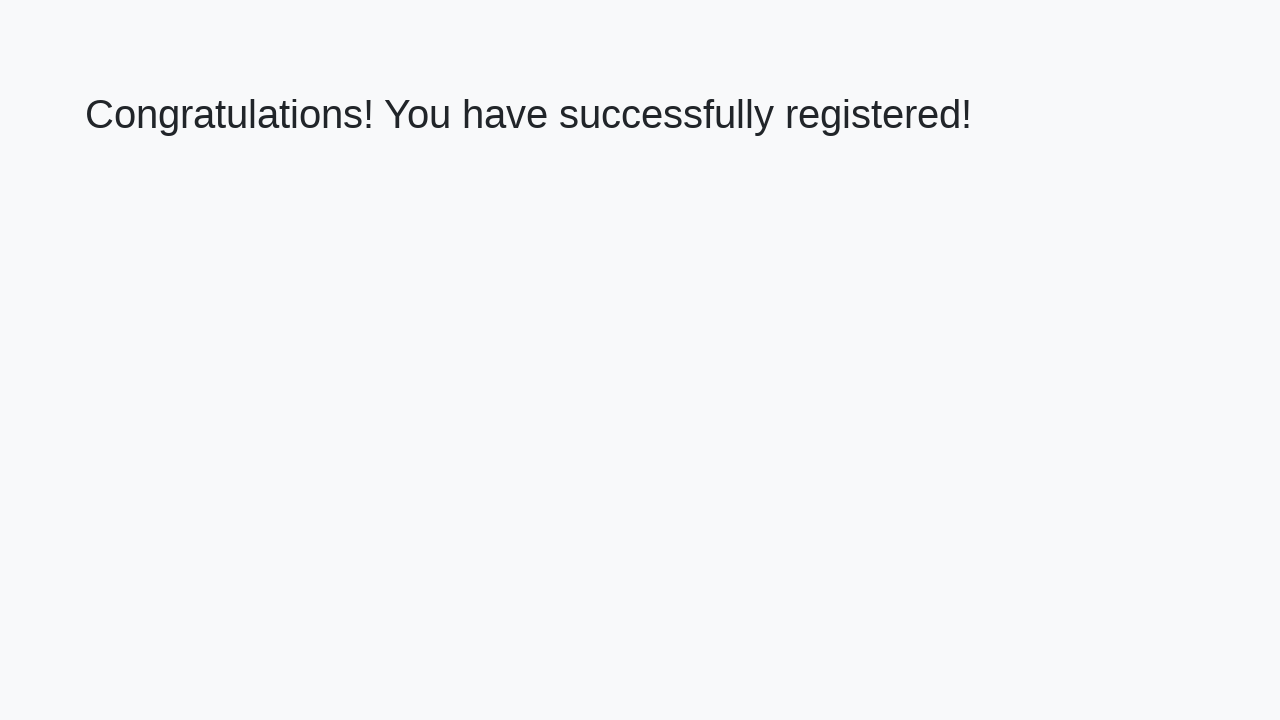

Verified congratulations message matches expected text
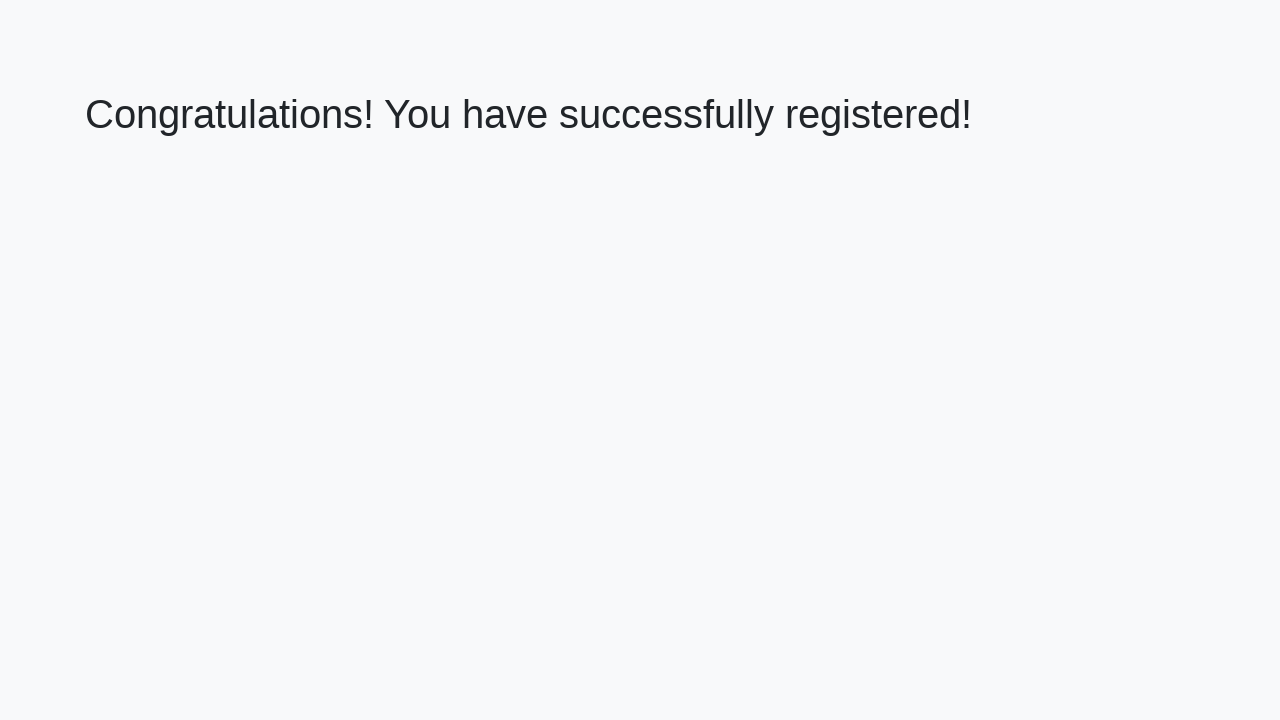

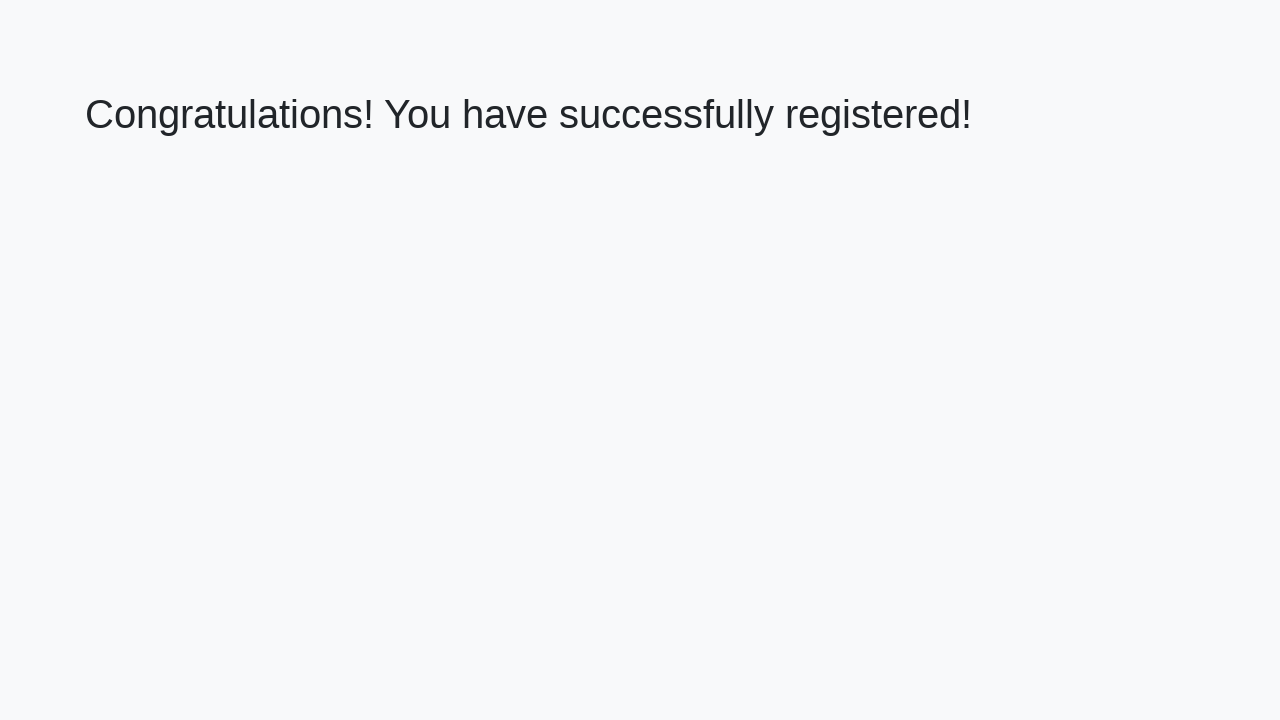